Opens a registration page in incognito mode, maximizes the window, and retrieves the page title to verify the page loaded correctly.

Starting URL: https://demo.automationtesting.in/Register.html

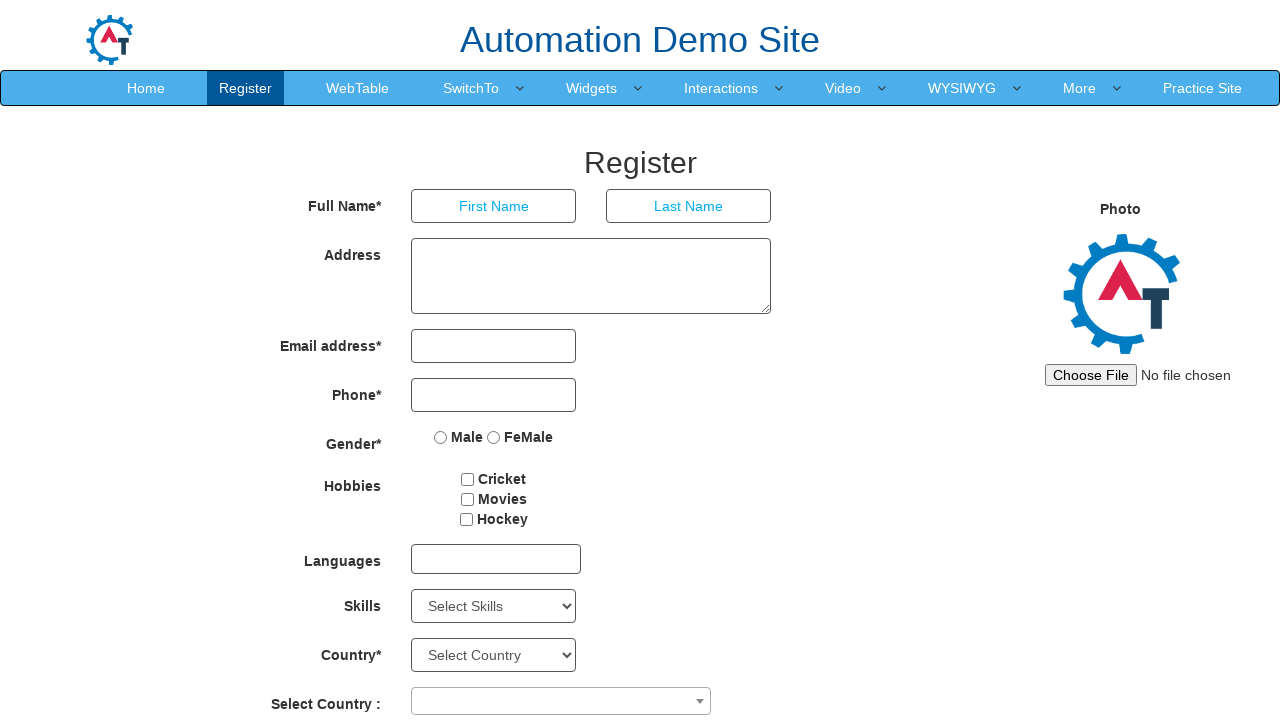

Set viewport size to 1920x1080
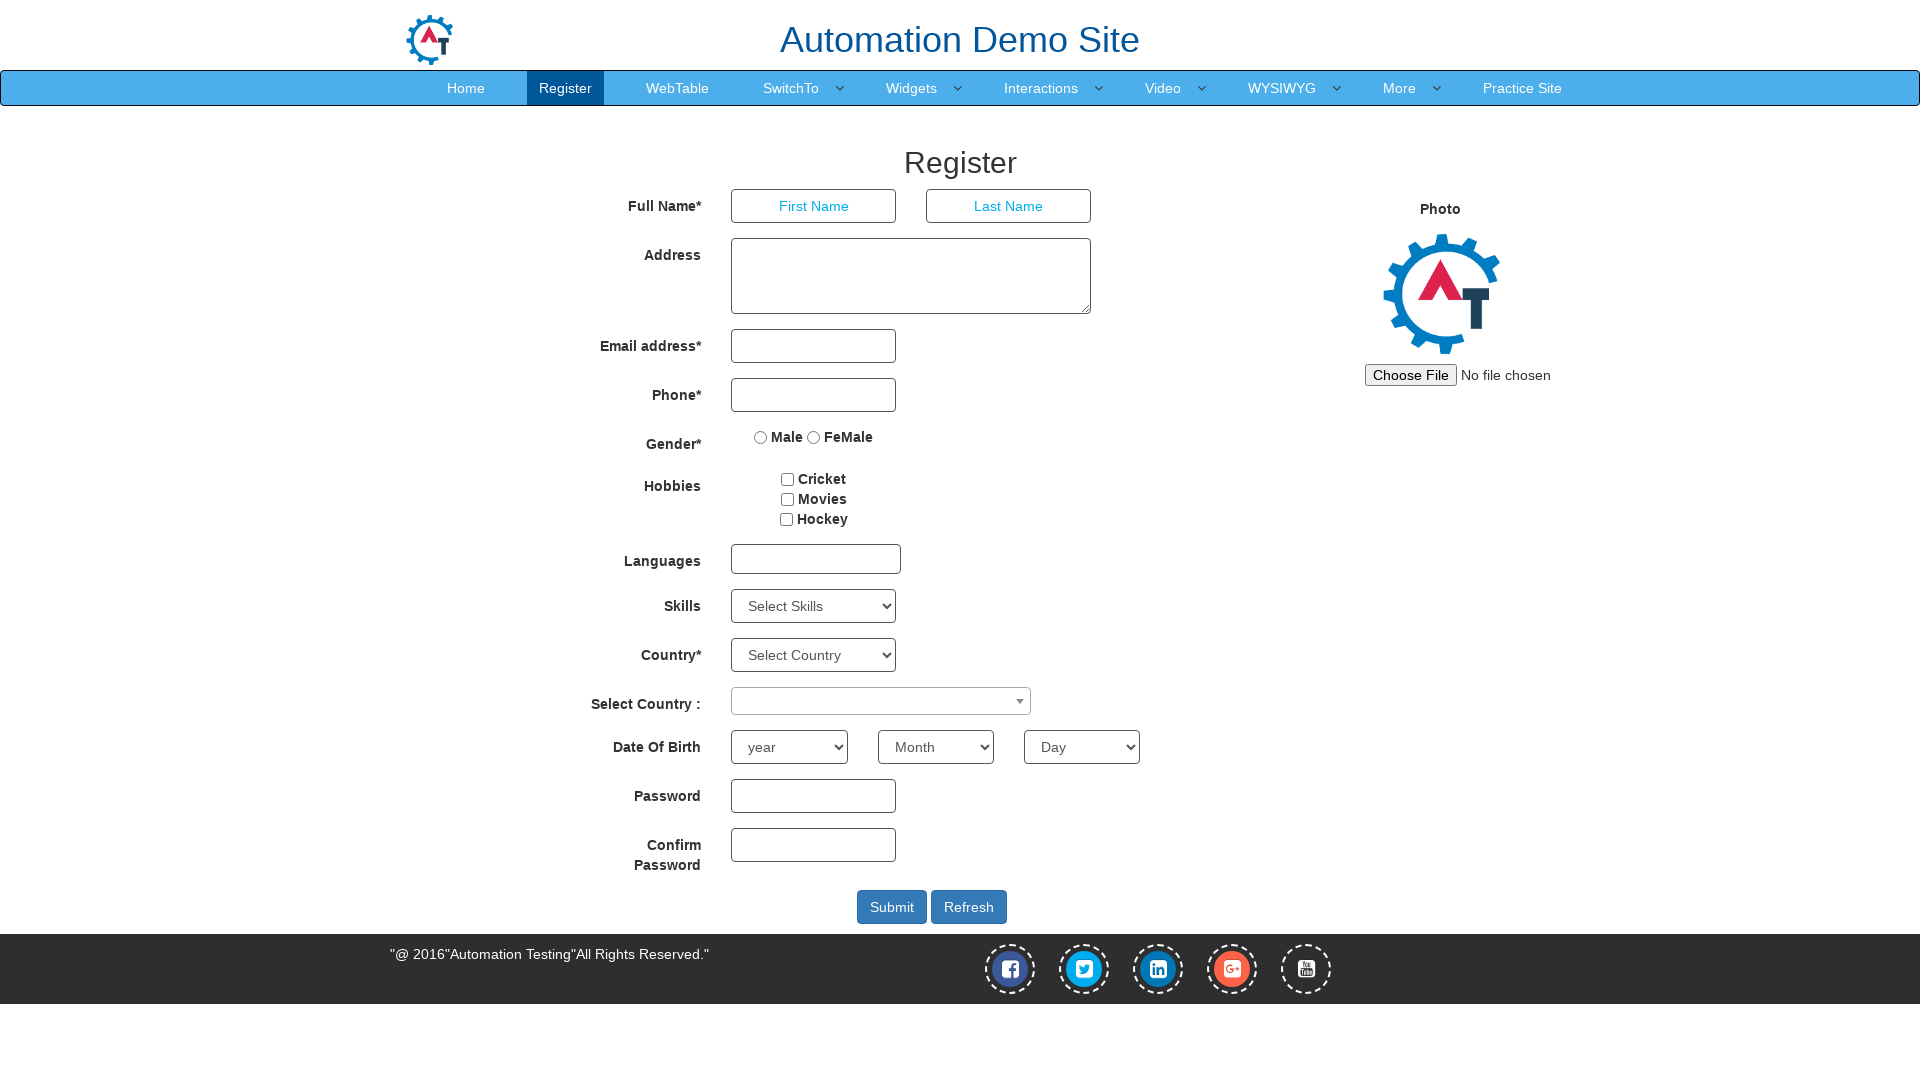

Page loaded (domcontentloaded state)
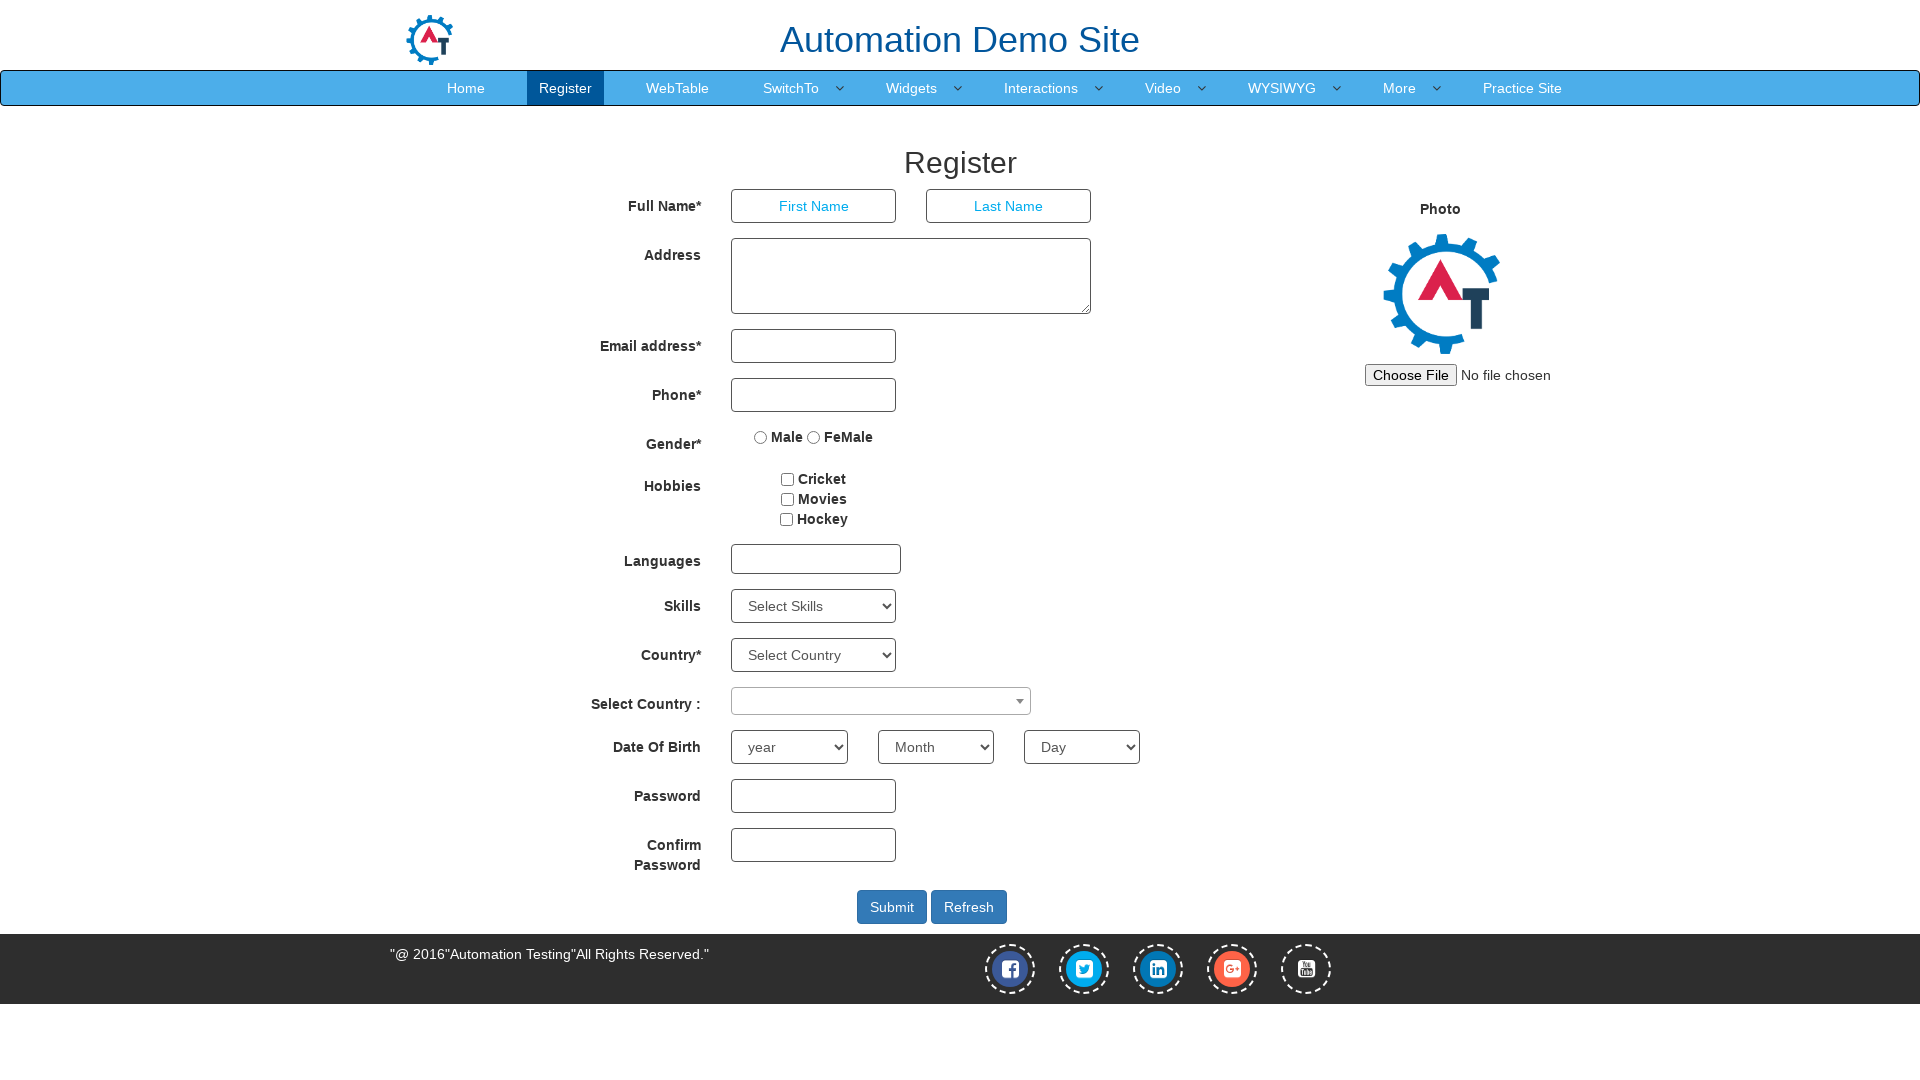

Retrieved page title: Register
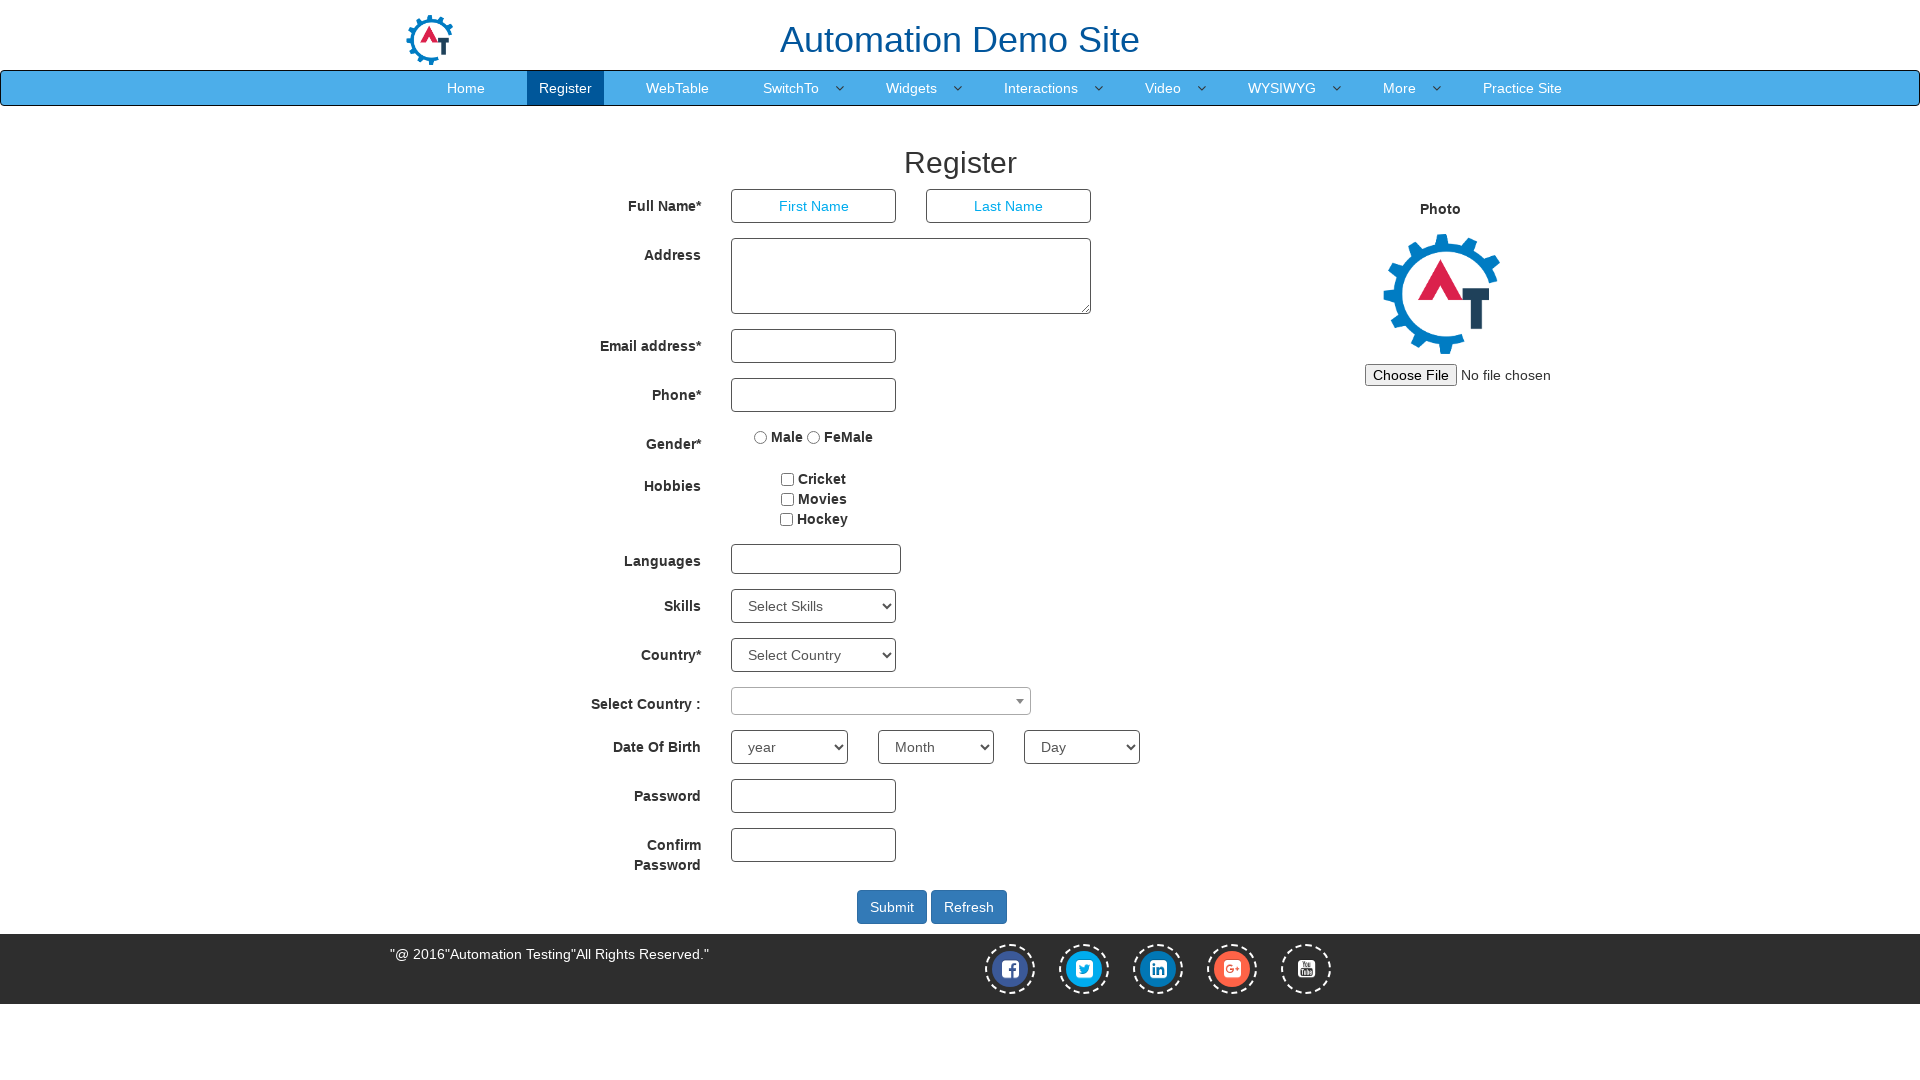

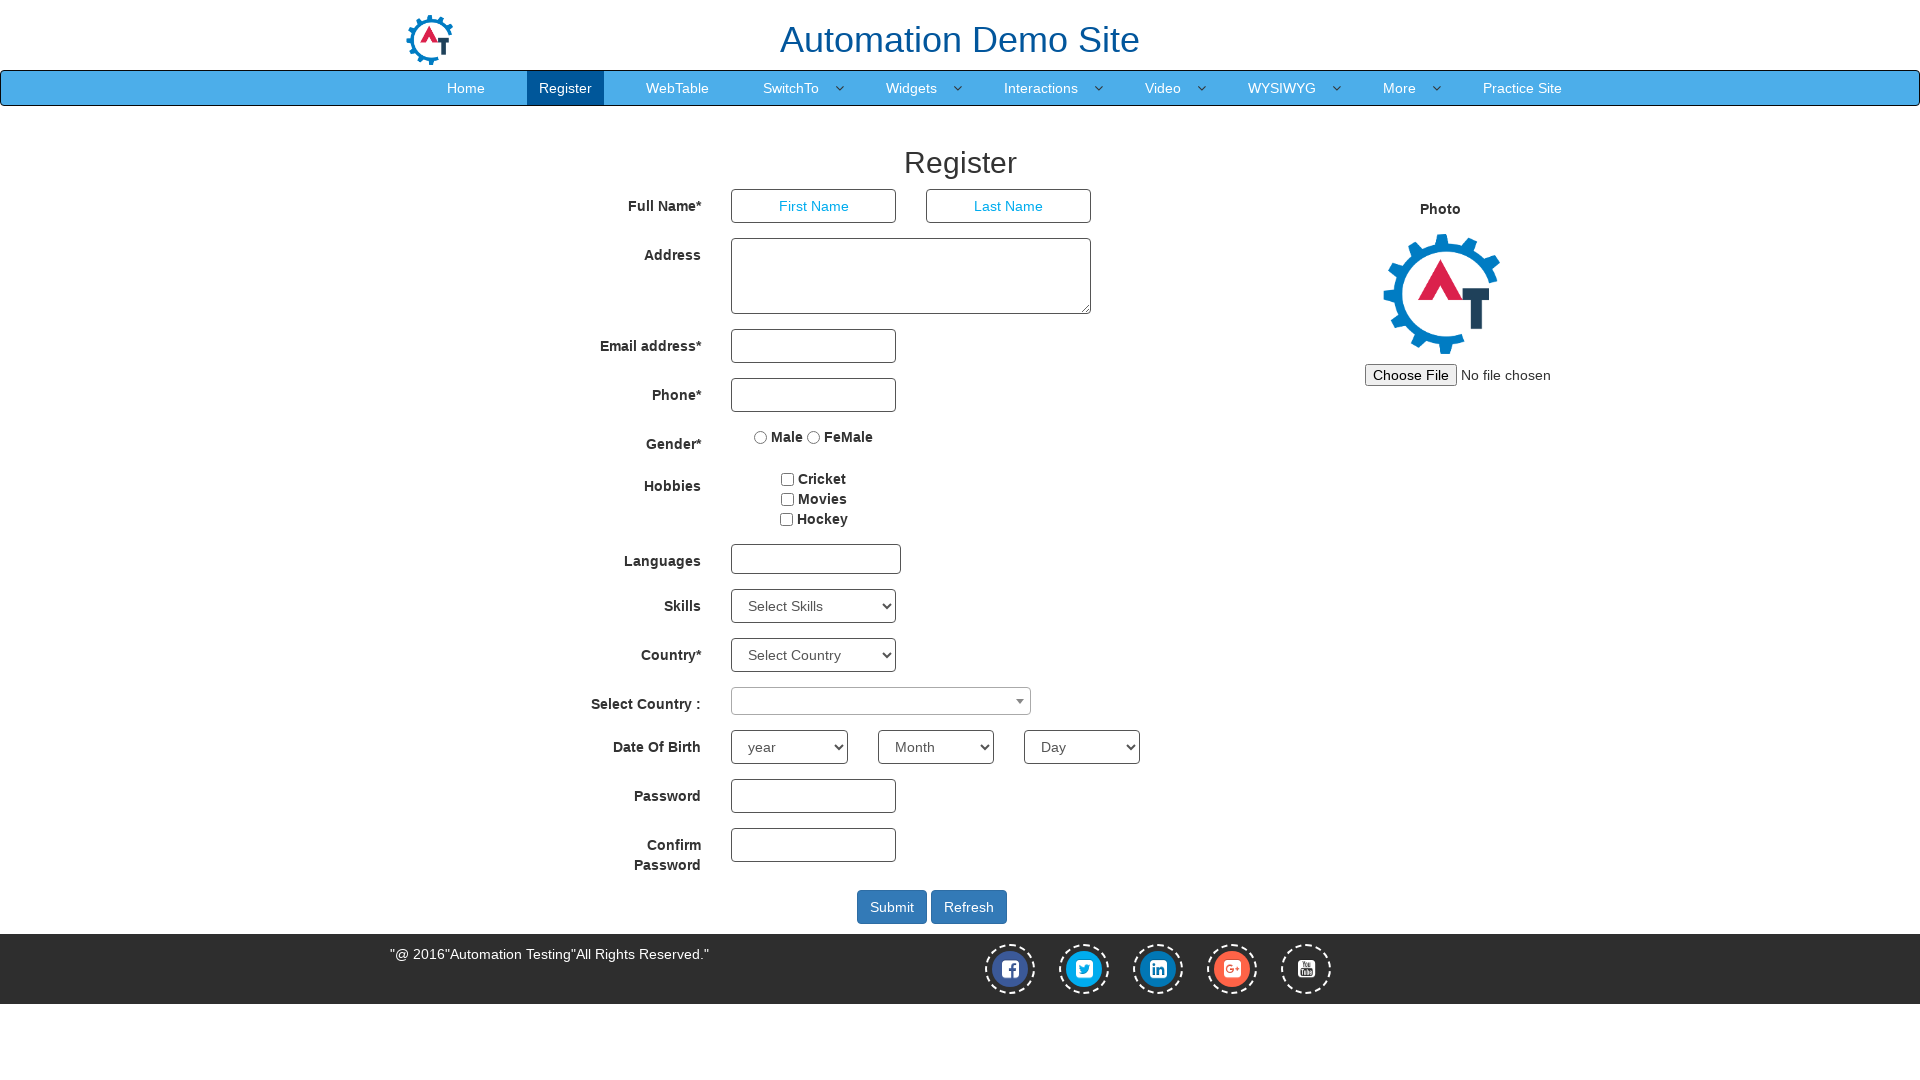